Tests slider functionality by dragging the slider element to a new position

Starting URL: https://demoqa.com/slider

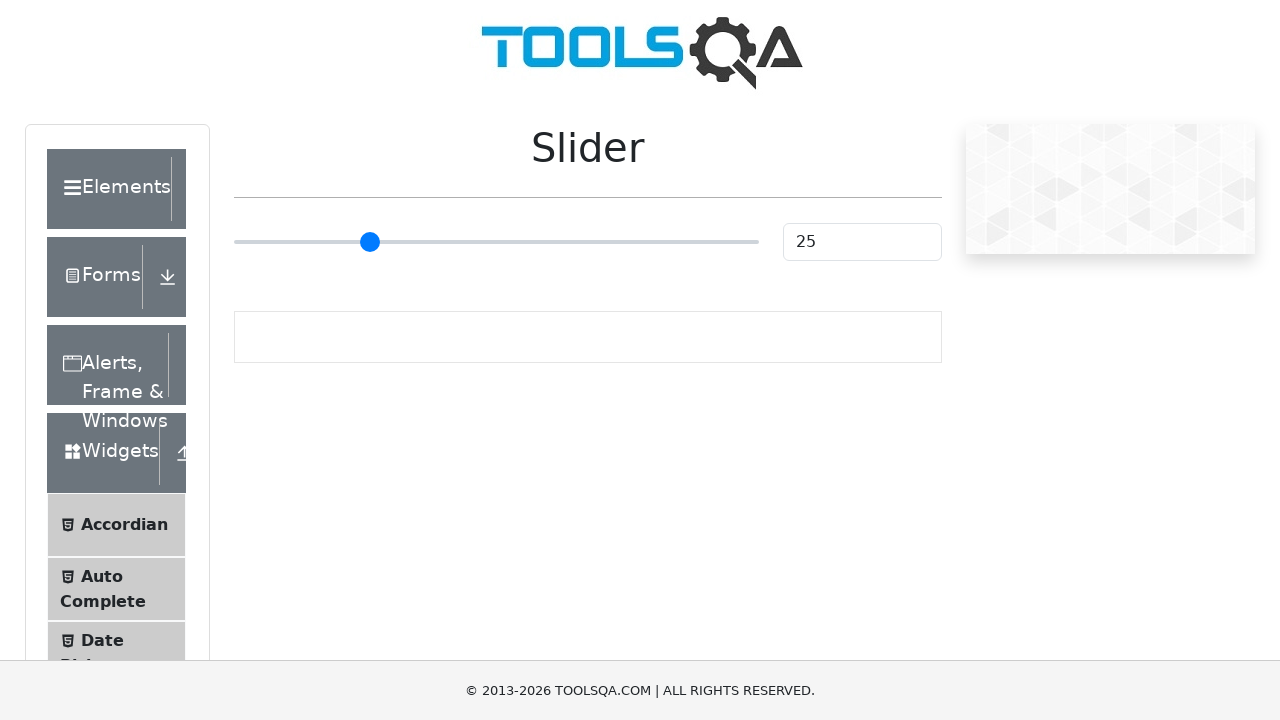

Navigated to slider test page
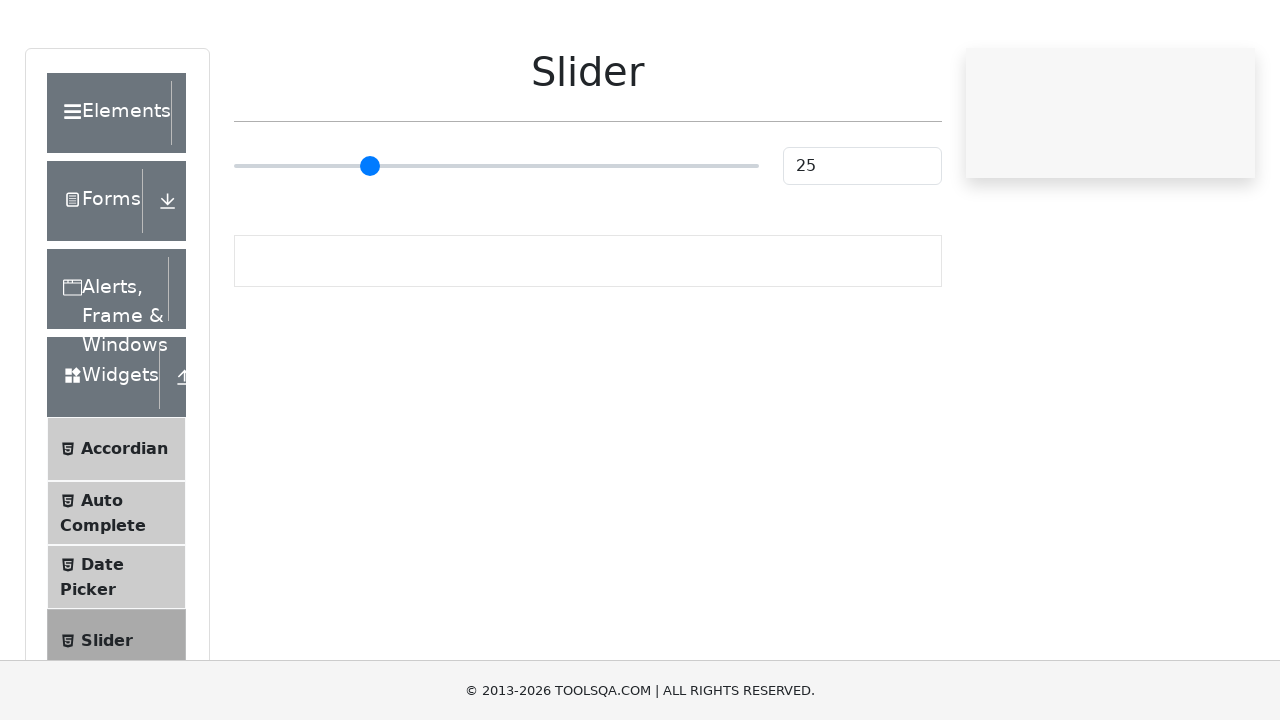

Located slider element
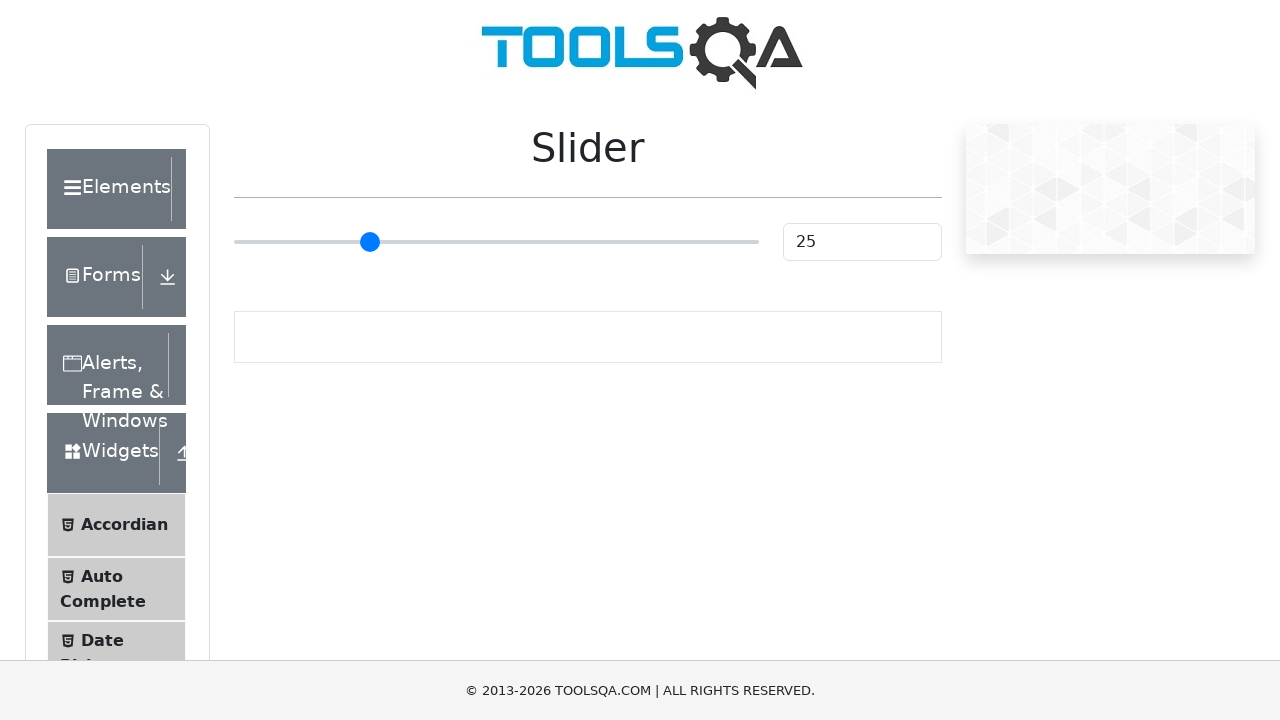

Retrieved slider bounding box coordinates
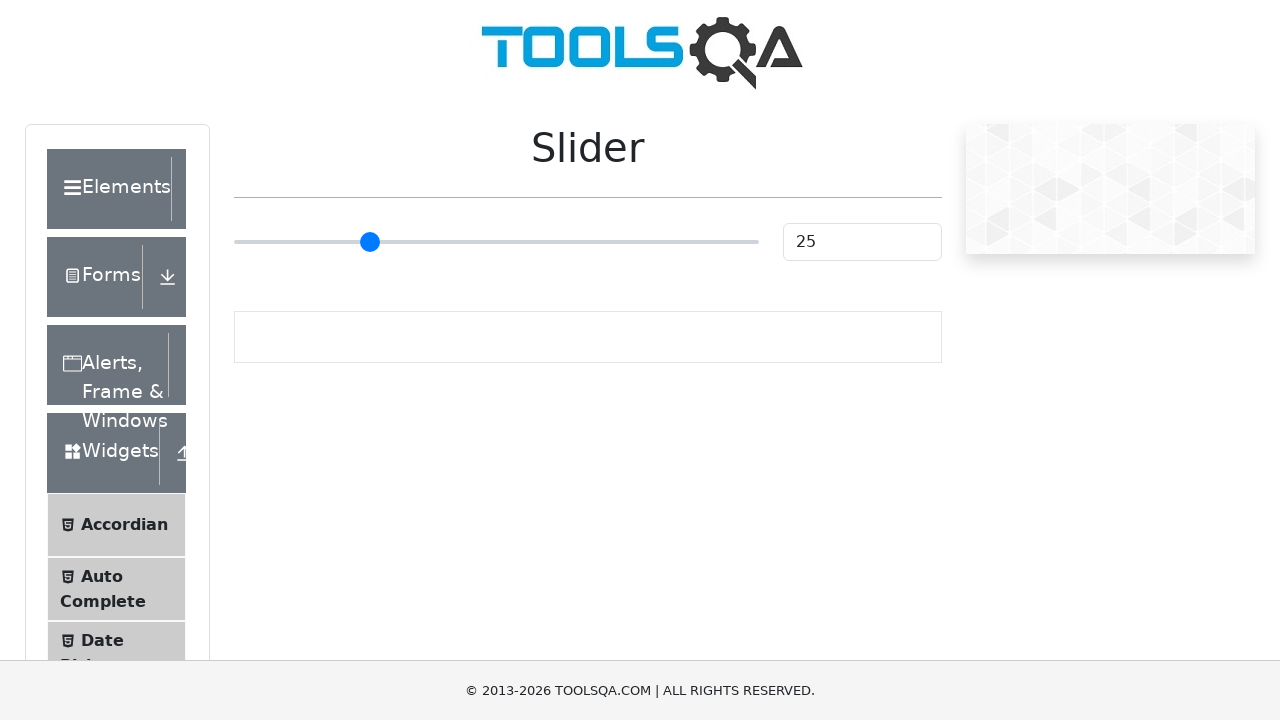

Moved mouse to slider center position at (496, 242)
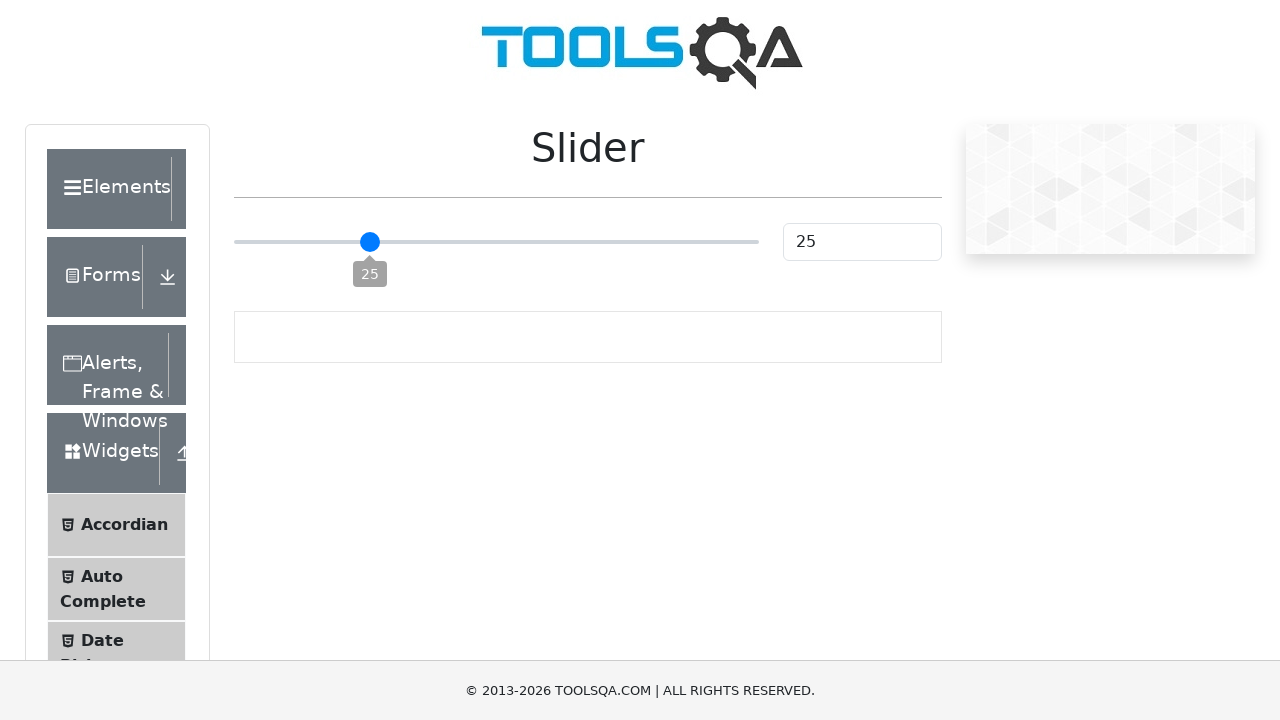

Pressed mouse button down on slider at (496, 242)
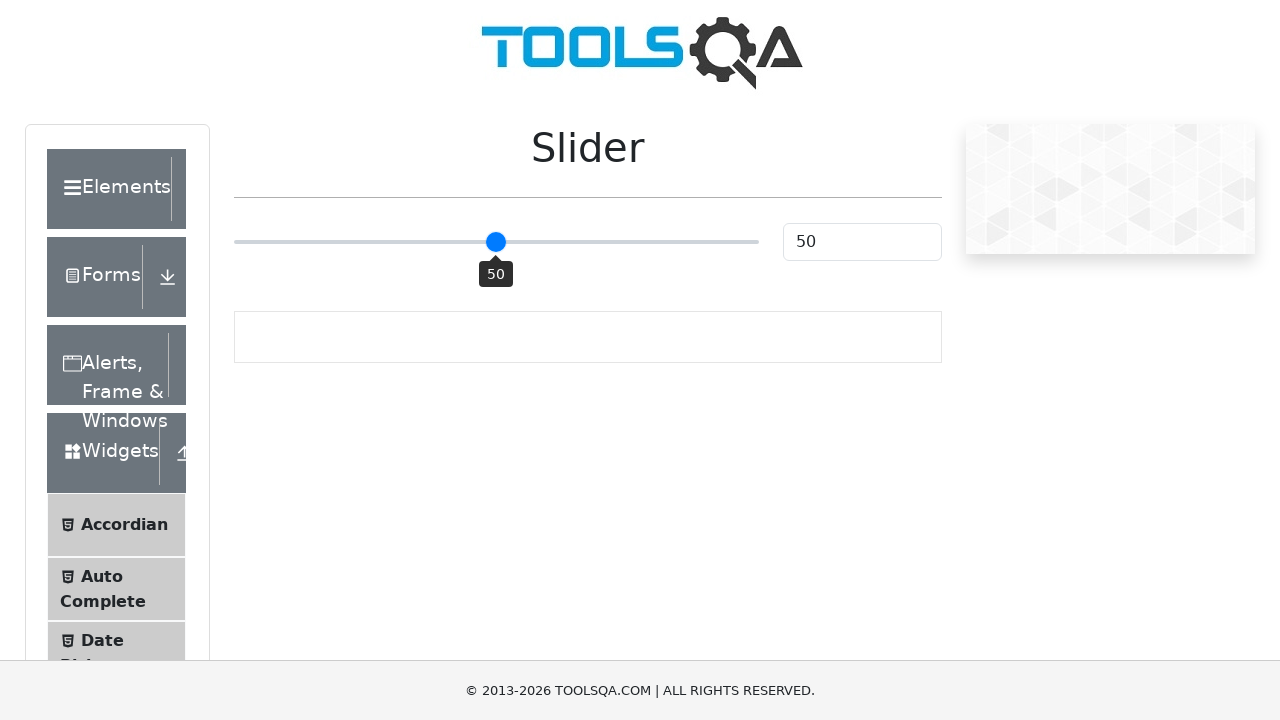

Dragged slider 60 pixels to the right at (556, 242)
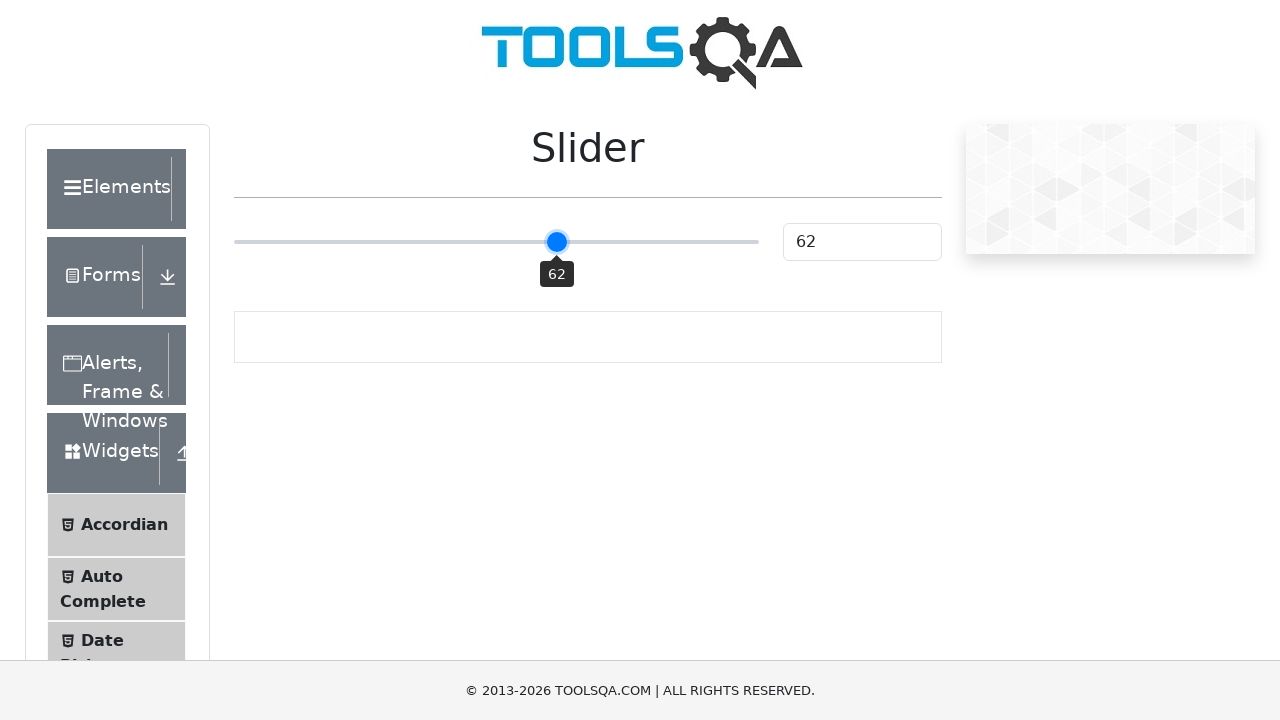

Released mouse button to complete slider drag at (556, 242)
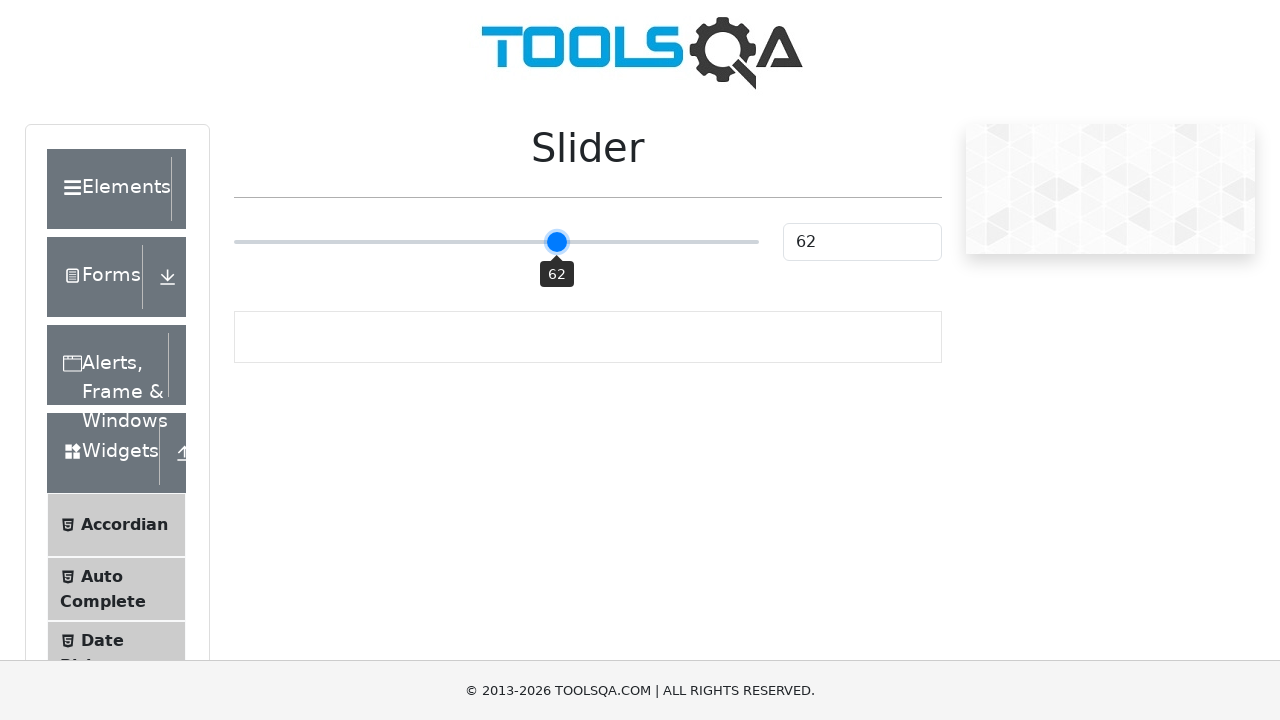

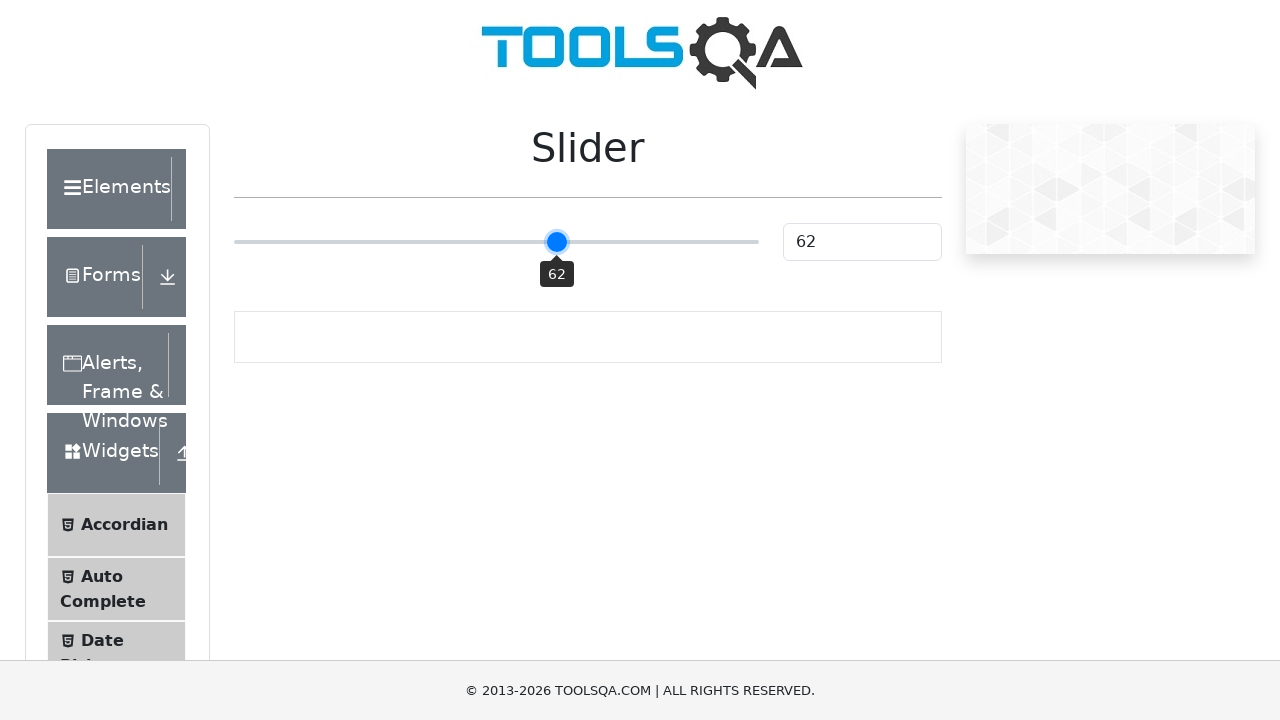